Tests clicking a button with a dynamic ID multiple times to verify it can be located by its text content regardless of changing IDs

Starting URL: http://uitestingplayground.com/dynamicid

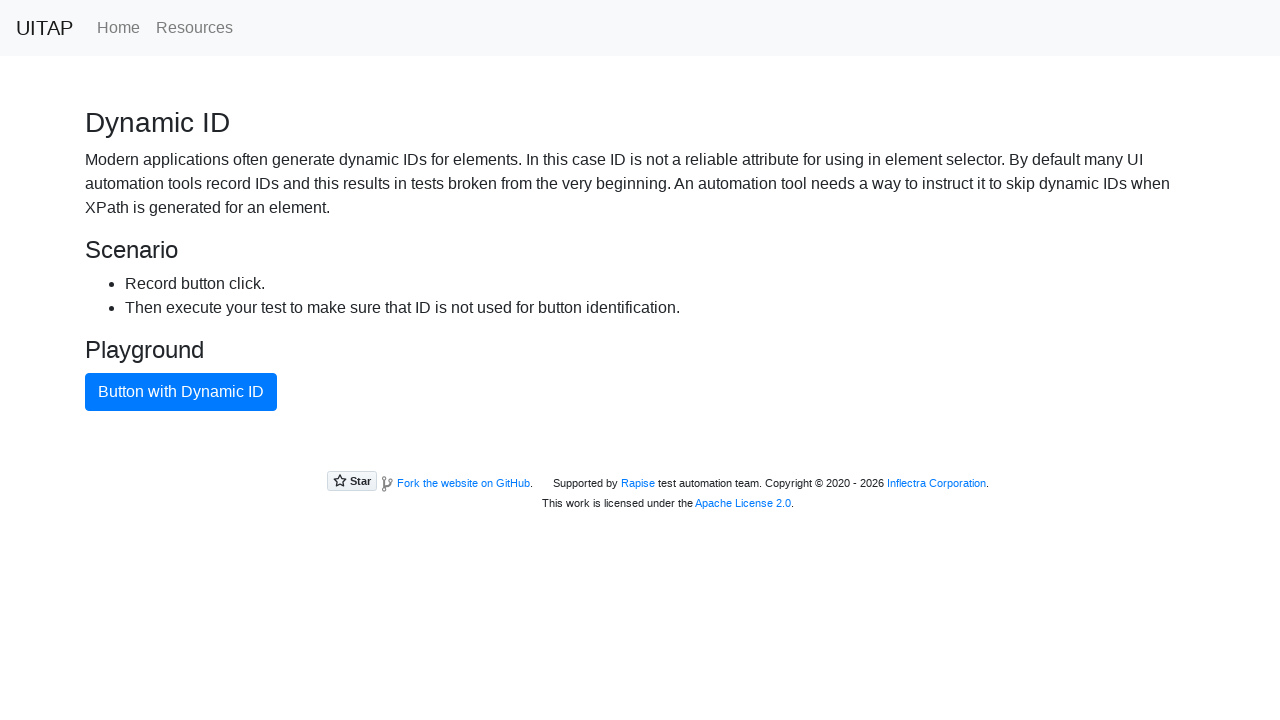

Clicked button with dynamic ID (first click) at (181, 392) on xpath=//button[text()='Button with Dynamic ID']
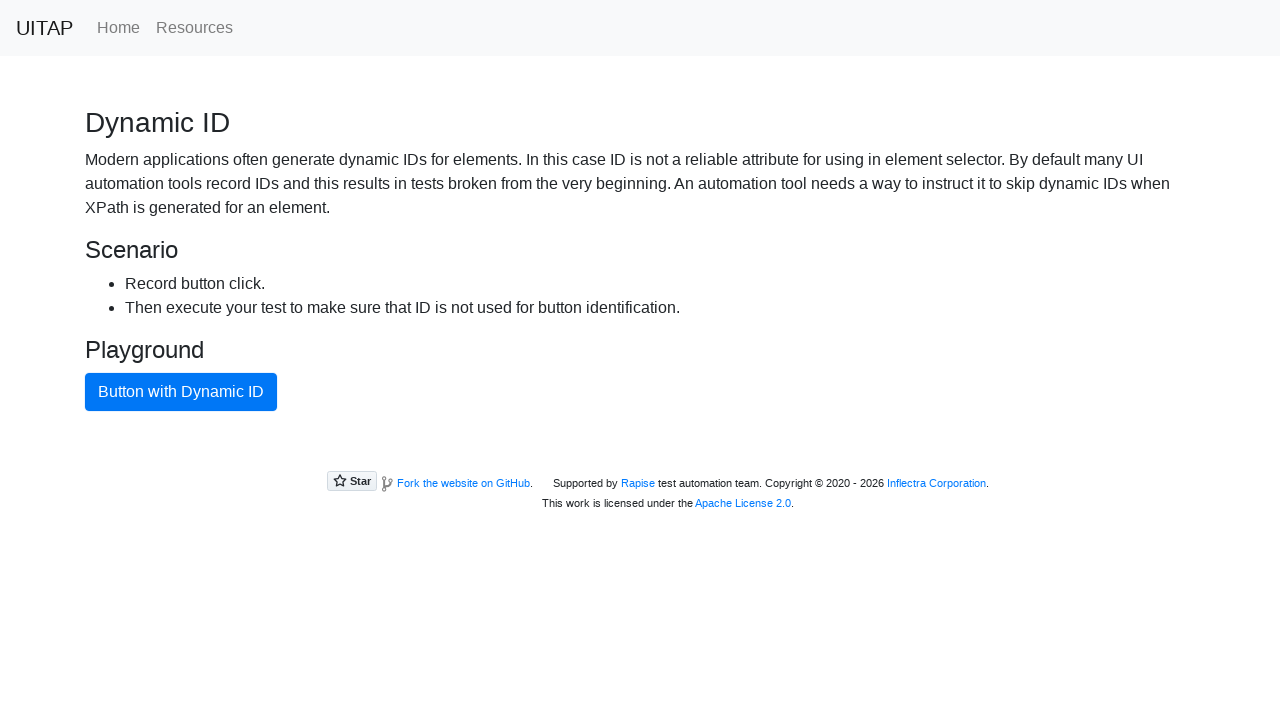

Clicked button with dynamic ID (iteration 1) at (181, 392) on xpath=//button[text()='Button with Dynamic ID']
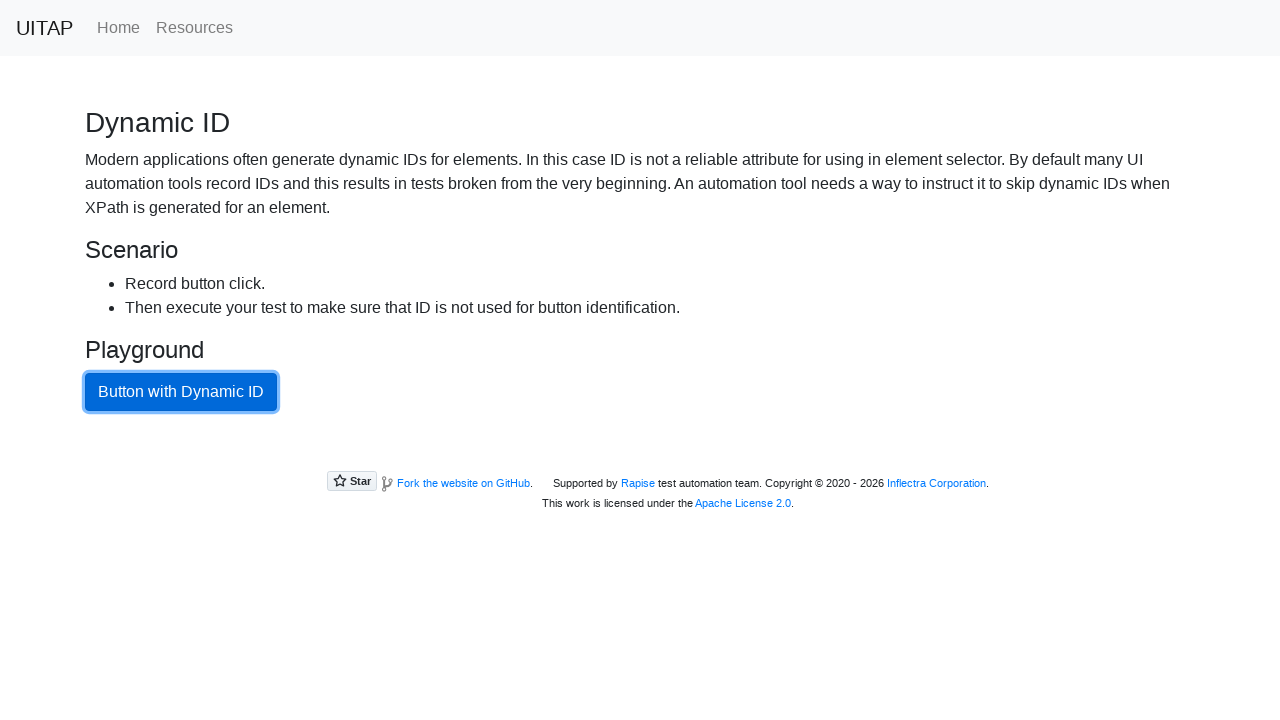

Clicked button with dynamic ID (iteration 2) at (181, 392) on xpath=//button[text()='Button with Dynamic ID']
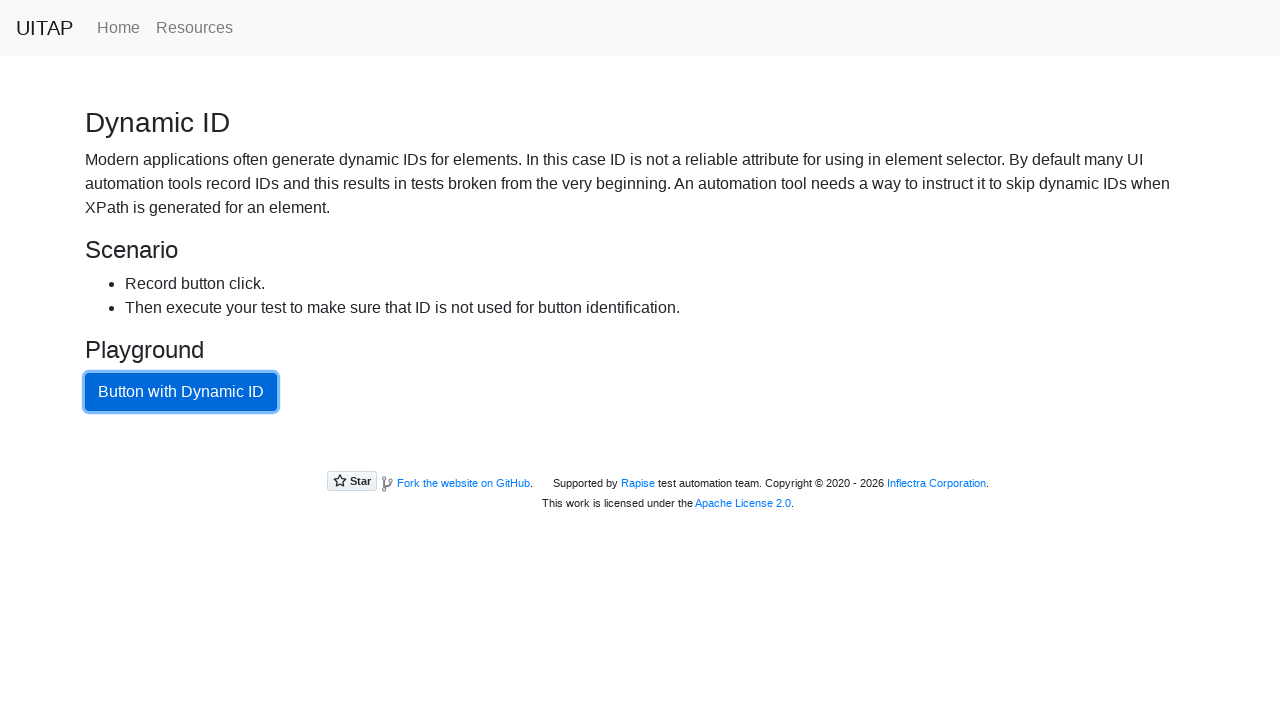

Clicked button with dynamic ID (iteration 3) at (181, 392) on xpath=//button[text()='Button with Dynamic ID']
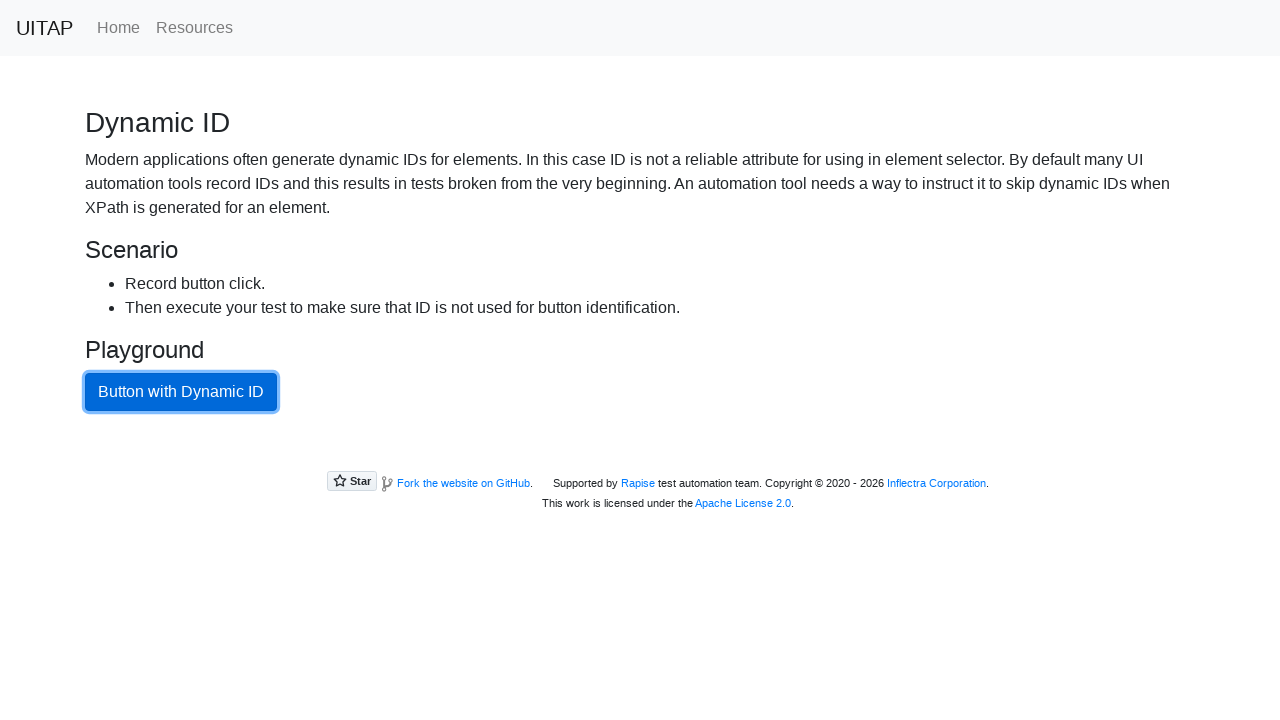

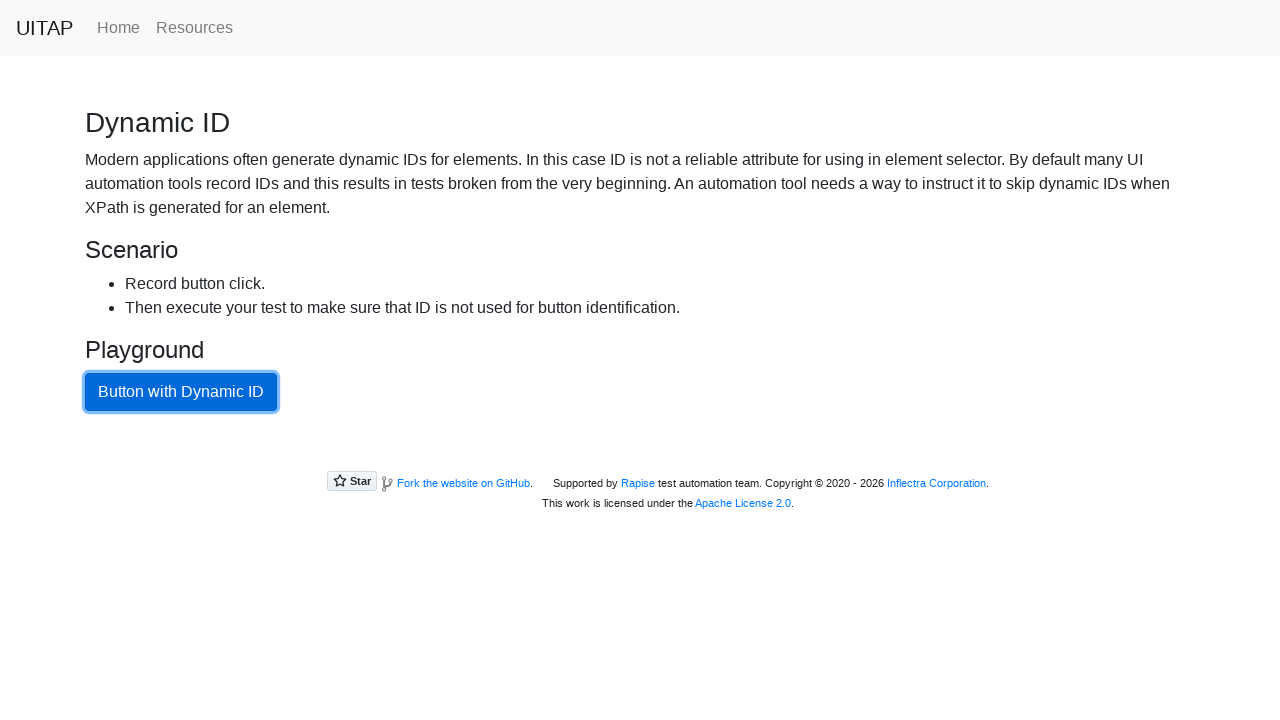